Tests the login page error handling by entering invalid credentials and verifying that an appropriate error message is displayed

Starting URL: https://www.saucedemo.com/v1/index.html

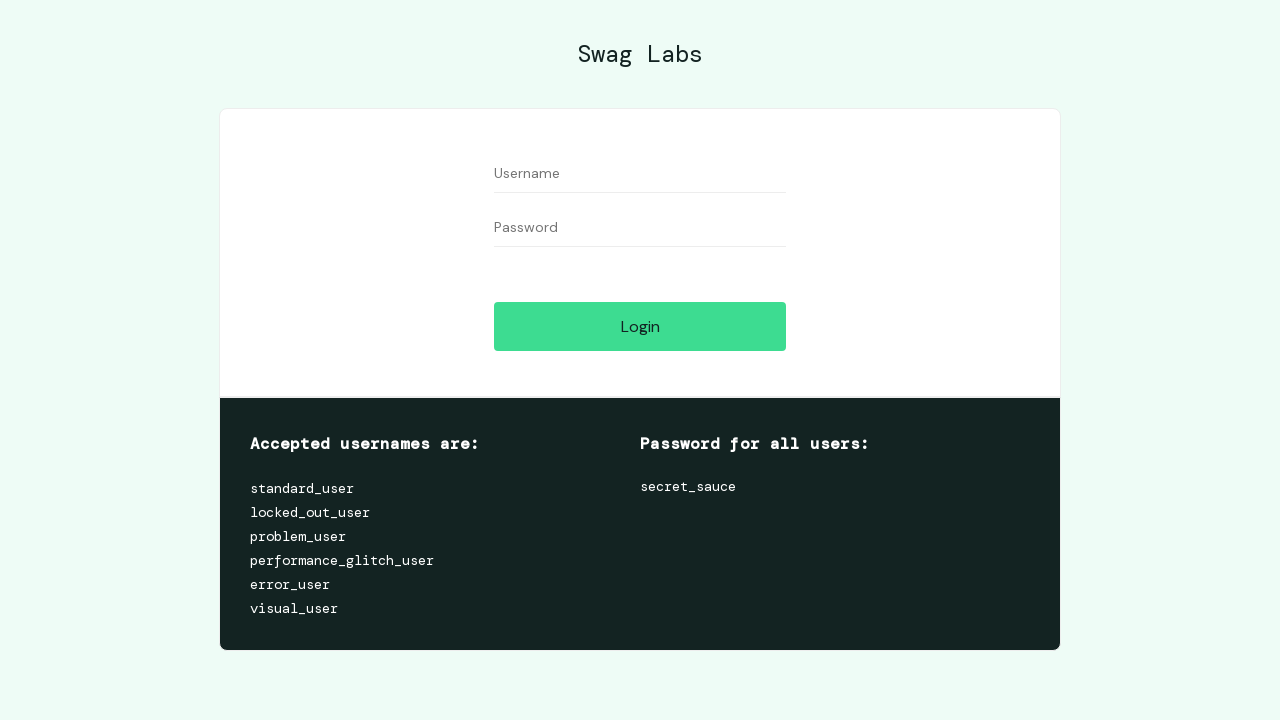

Login button is visible on the page
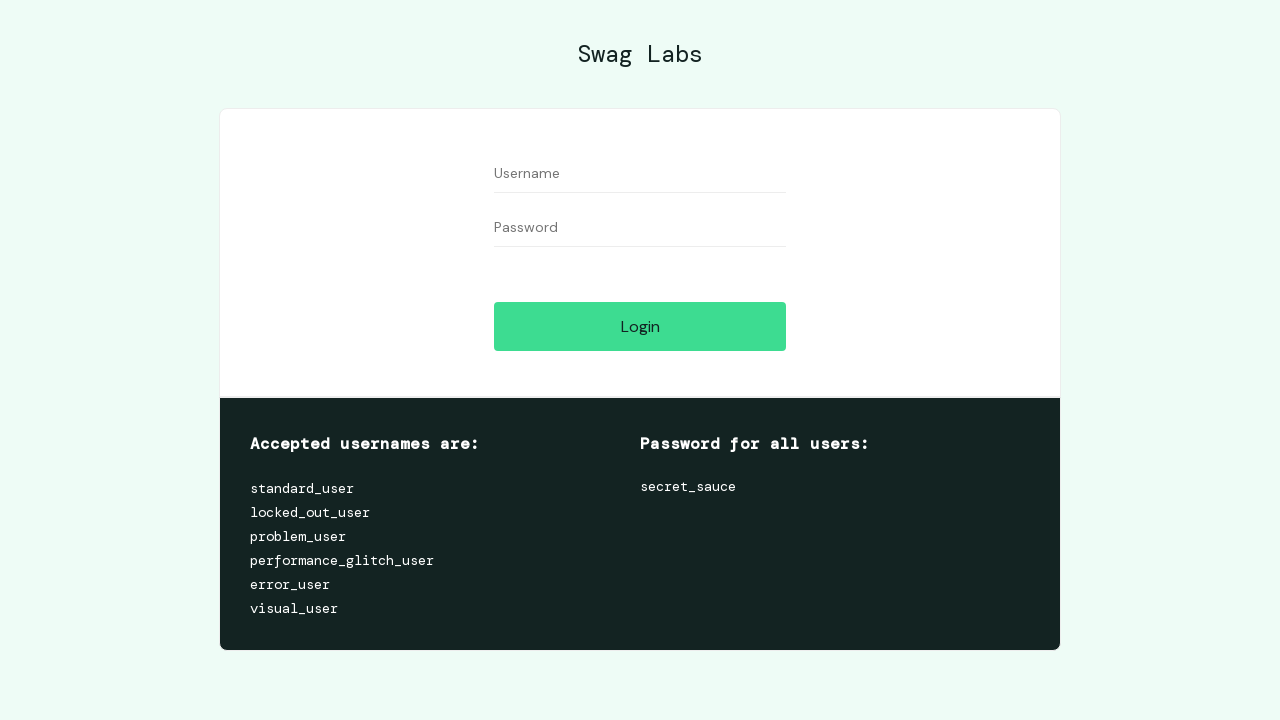

Filled username field with 'invalid_user' on #user-name
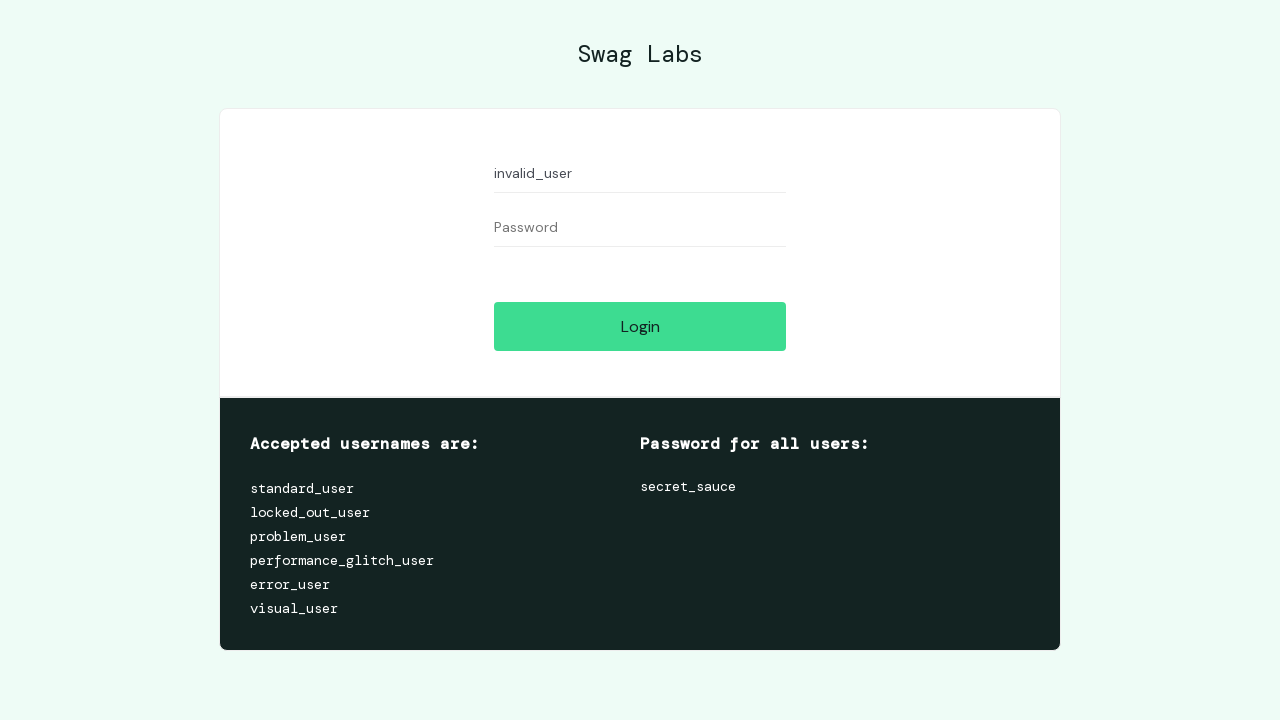

Filled password field with 'wrong_pass' on #password
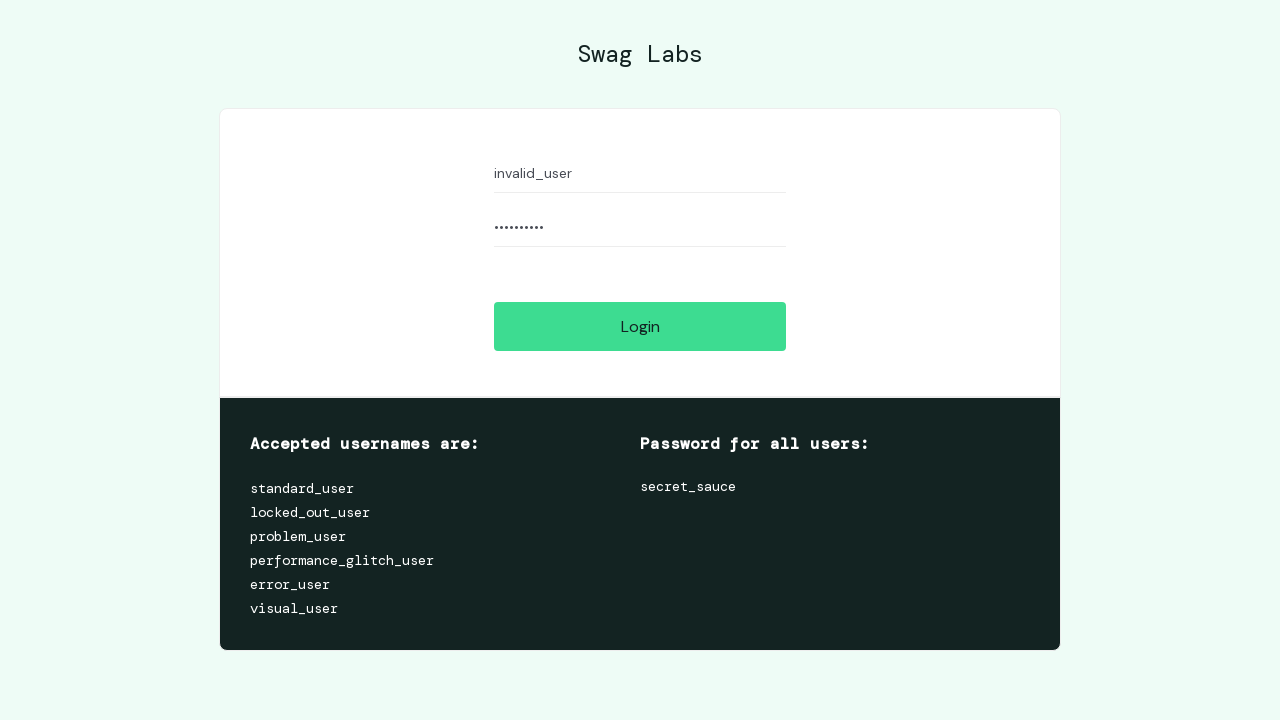

Clicked login button with invalid credentials at (640, 326) on #login-button
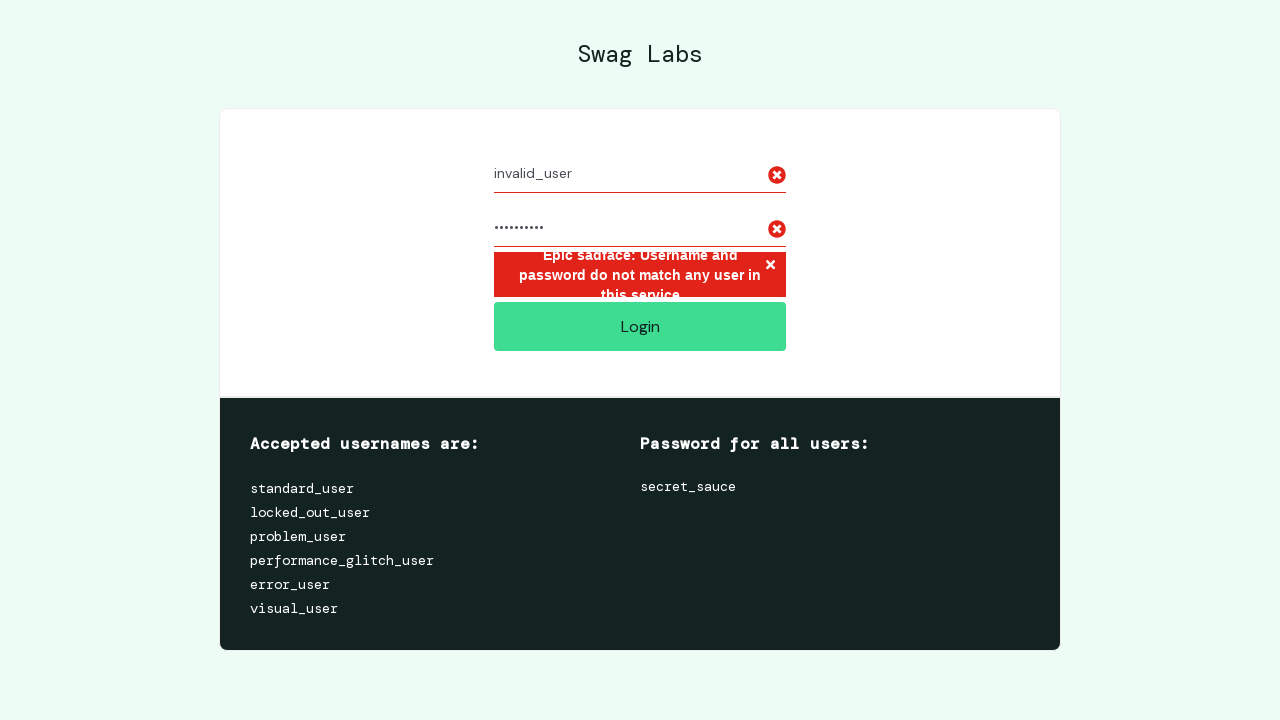

Error message container appeared on the page
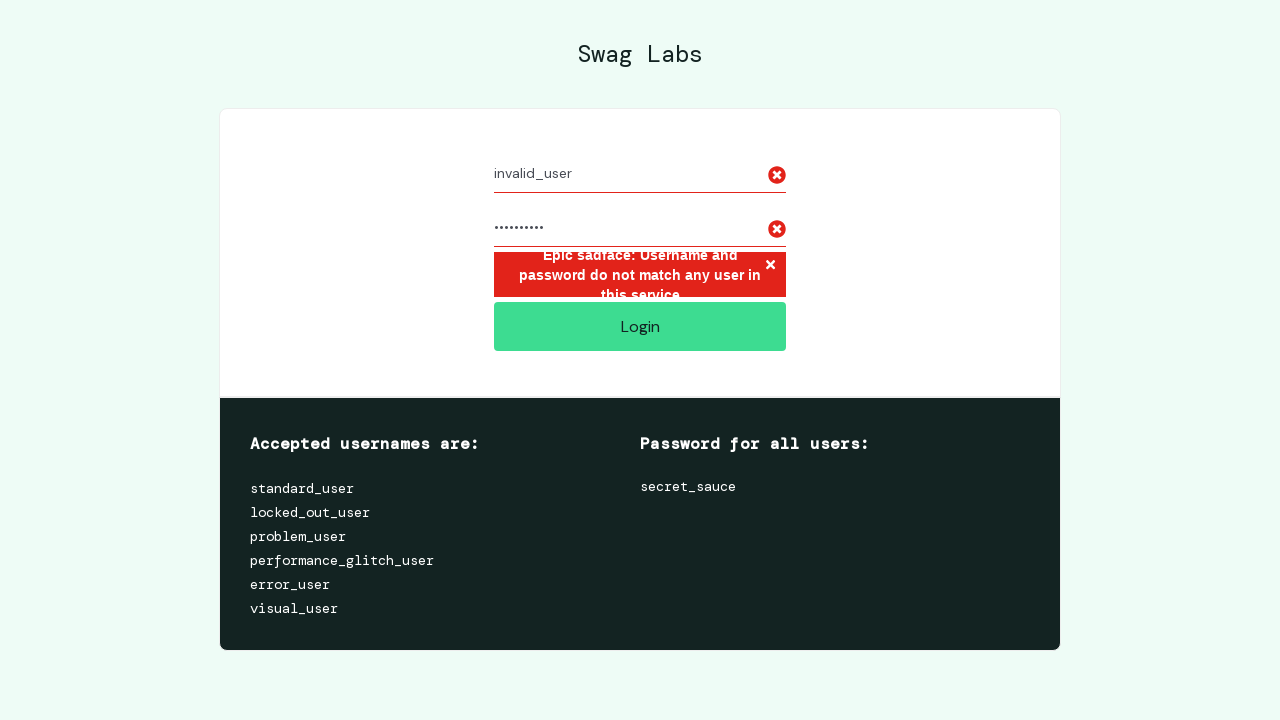

Verified that error message is visible for invalid login attempt
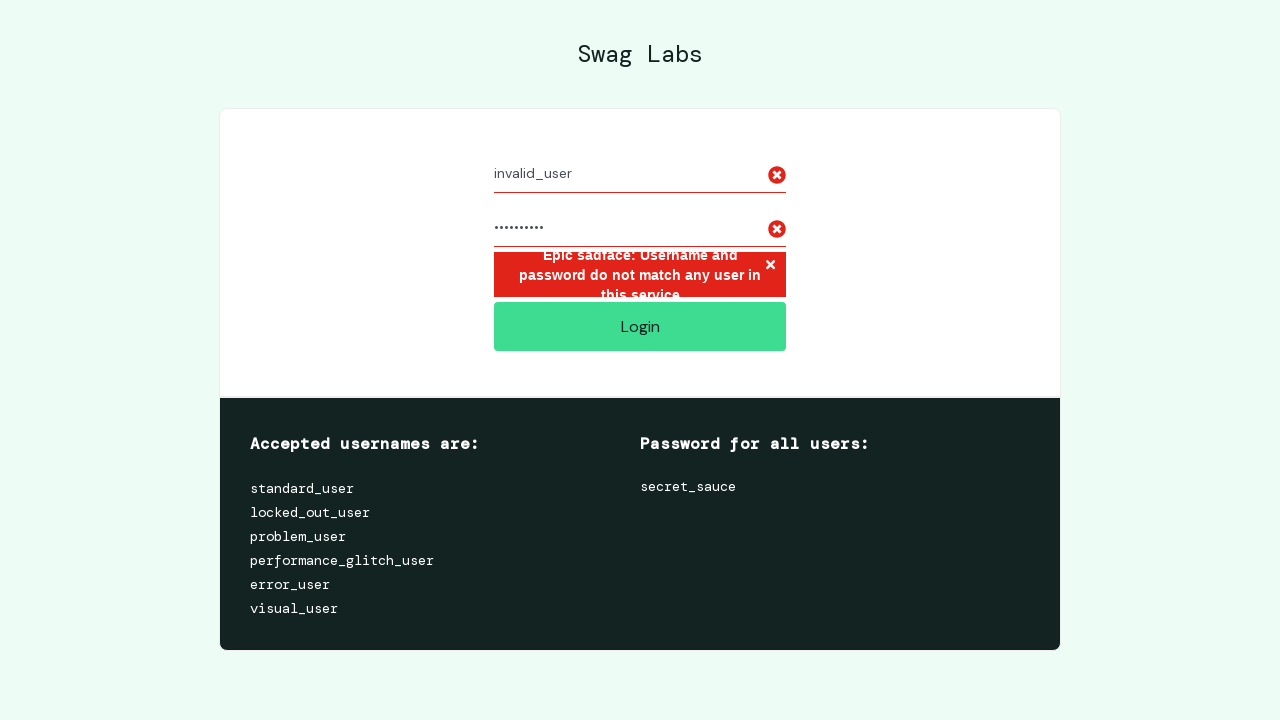

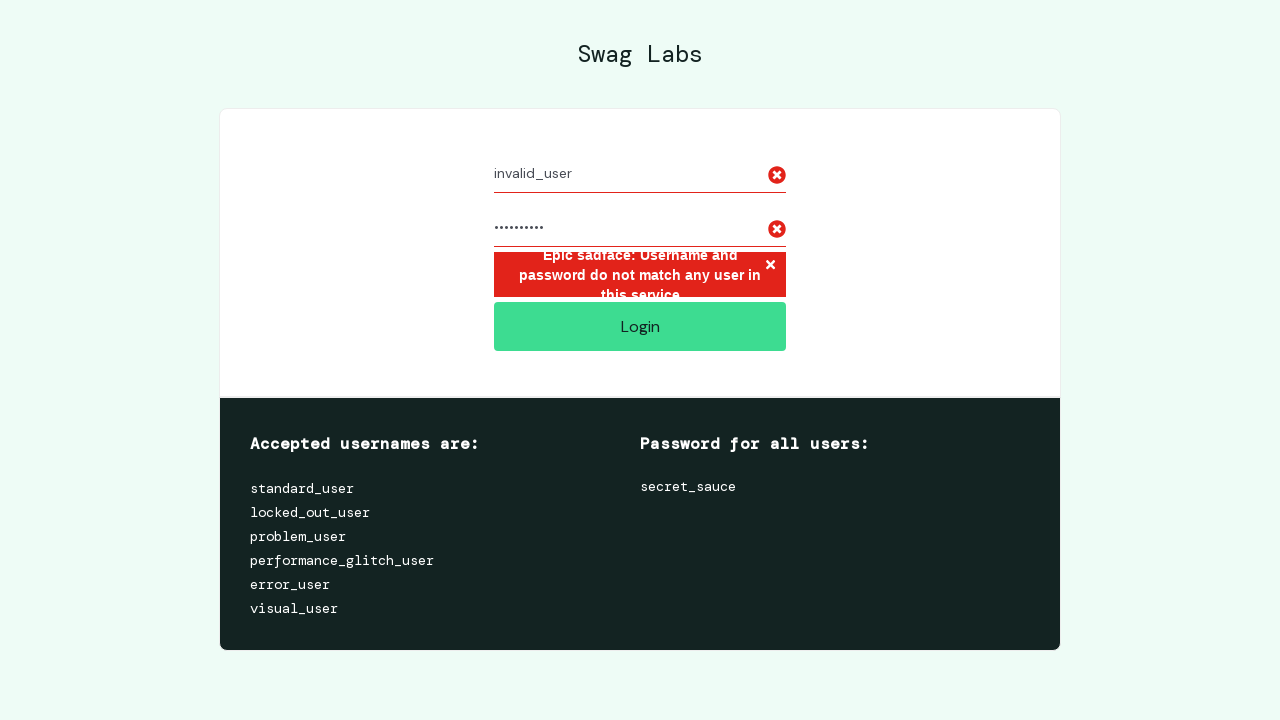